Tests dynamic controls on the internet.herokuapp.com by clicking on the Dynamic Controls link, interacting with a checkbox, and clicking Remove and Enable buttons

Starting URL: https://the-internet.herokuapp.com/

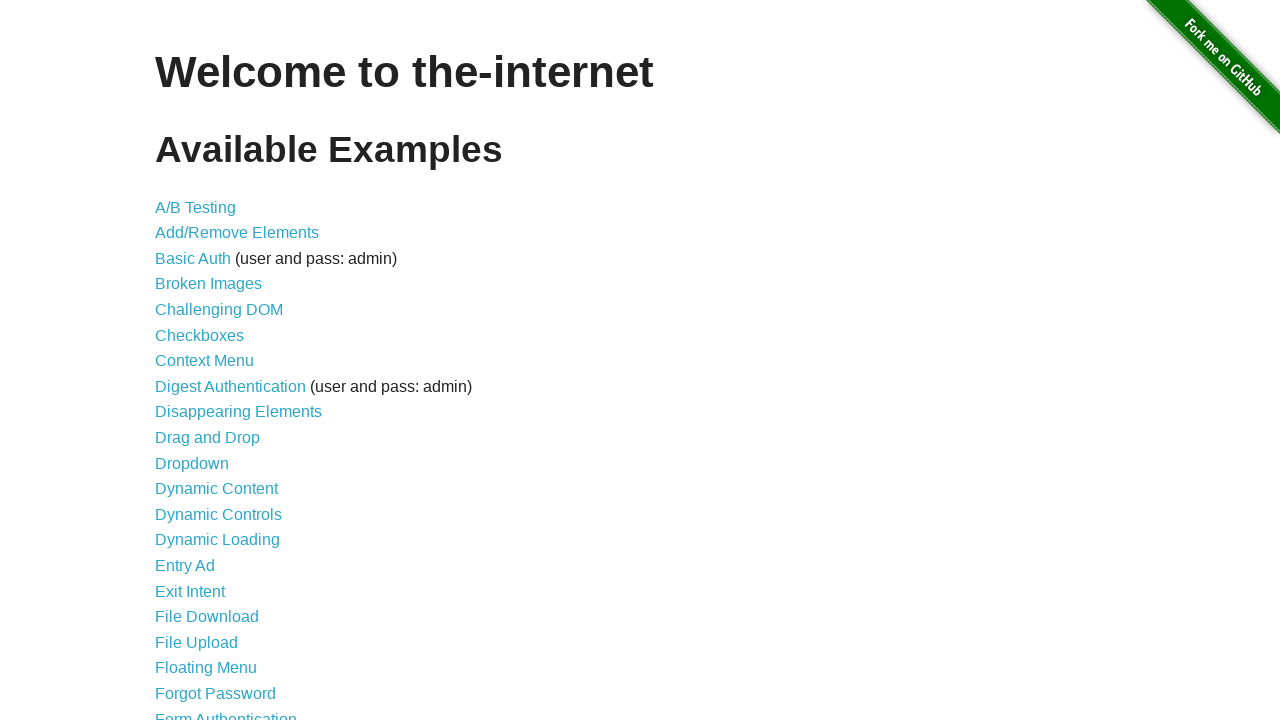

Clicked on Dynamic Controls link at (218, 514) on xpath=//a[contains(text(),'Dynamic Controls')]
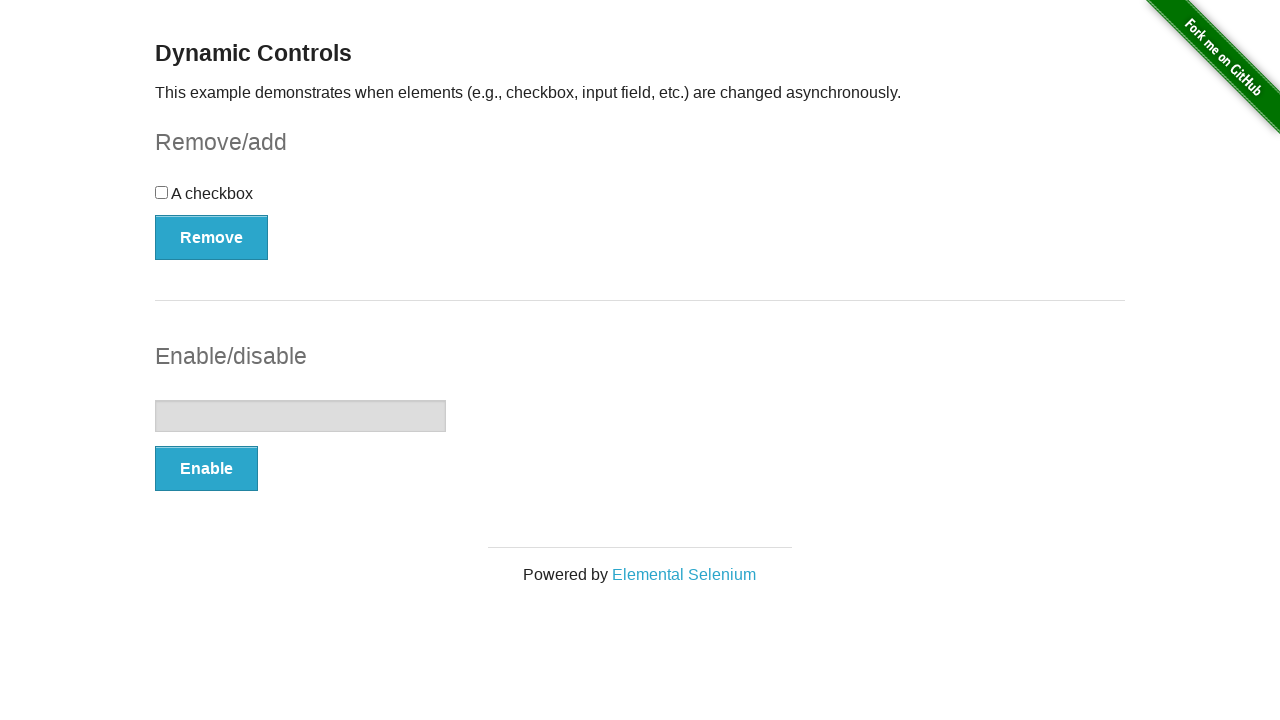

Navigated to dynamic controls page
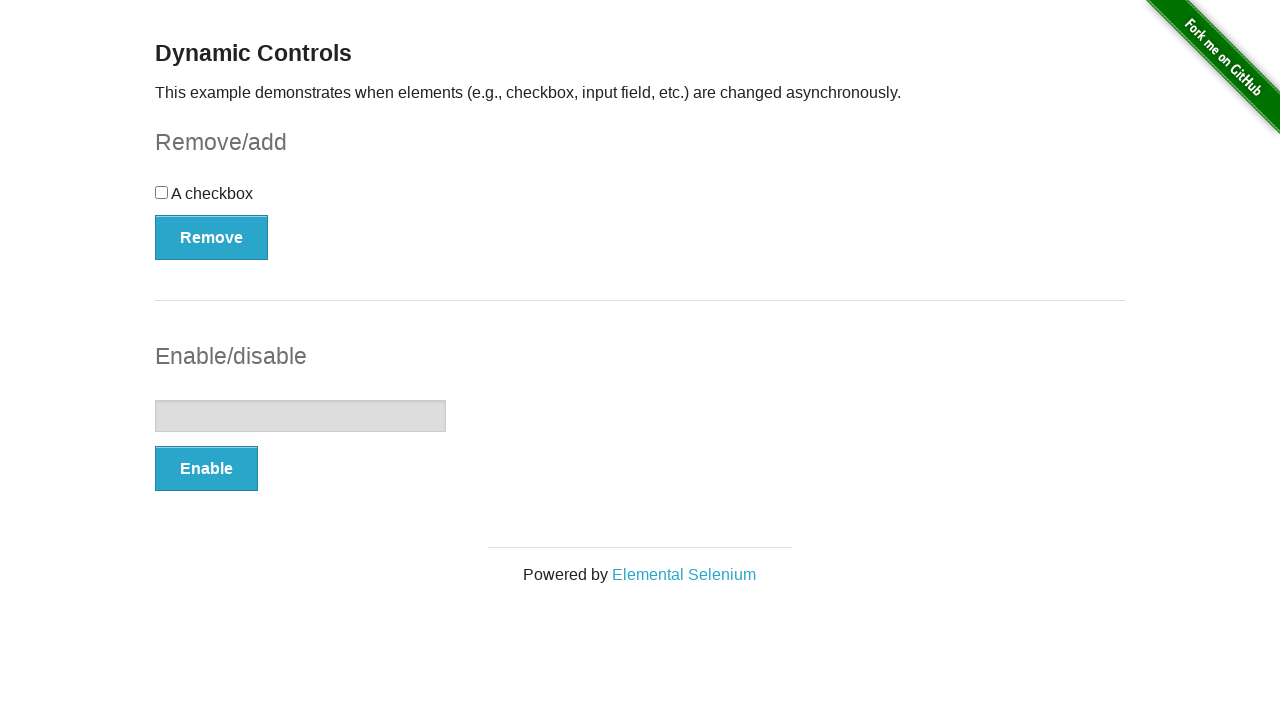

Clicked the checkbox at (162, 192) on xpath=//input[@type='checkbox']
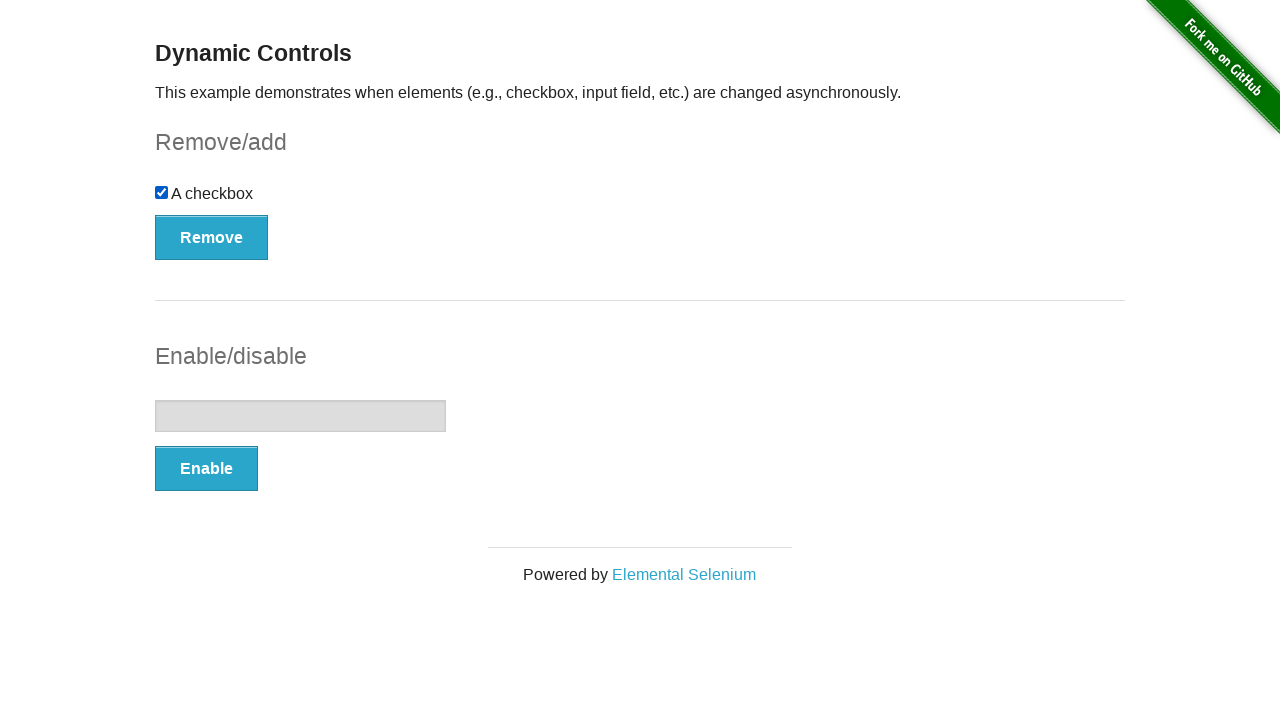

Clicked Remove button at (212, 237) on xpath=//button[contains(text(),'Remove')]
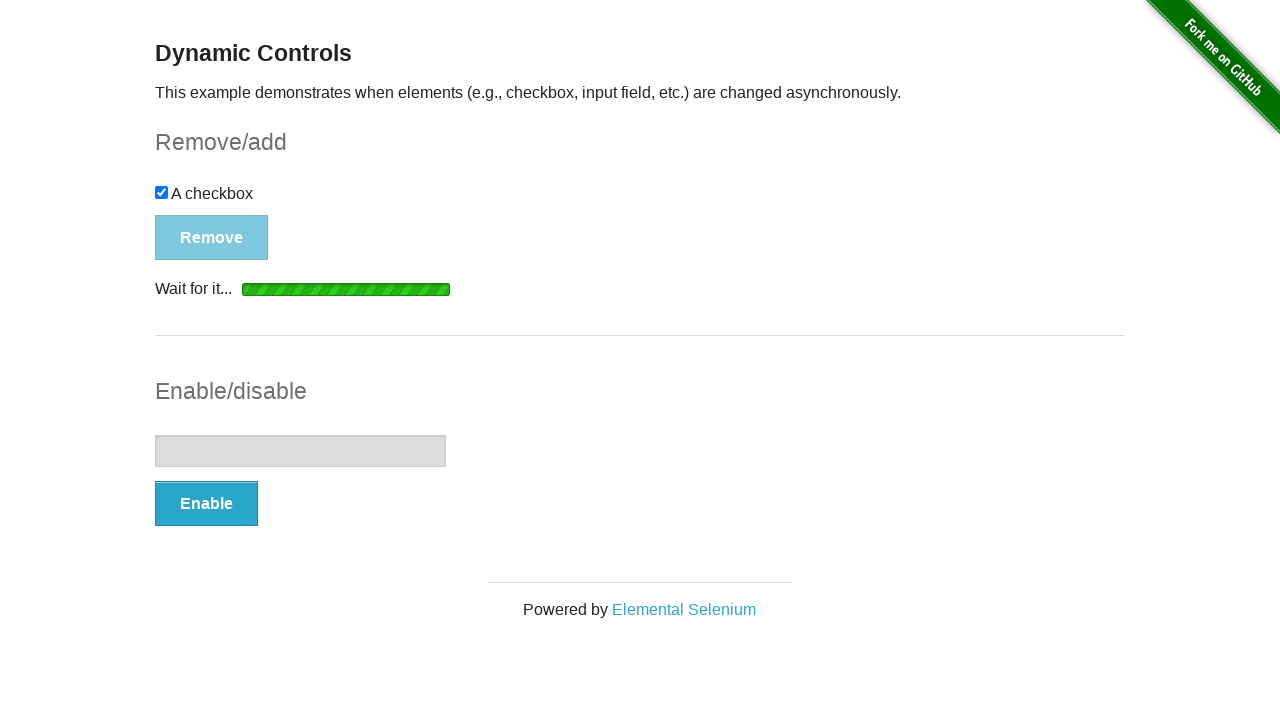

Clicked Enable button at (206, 504) on xpath=//button[contains(text(),'Enable')]
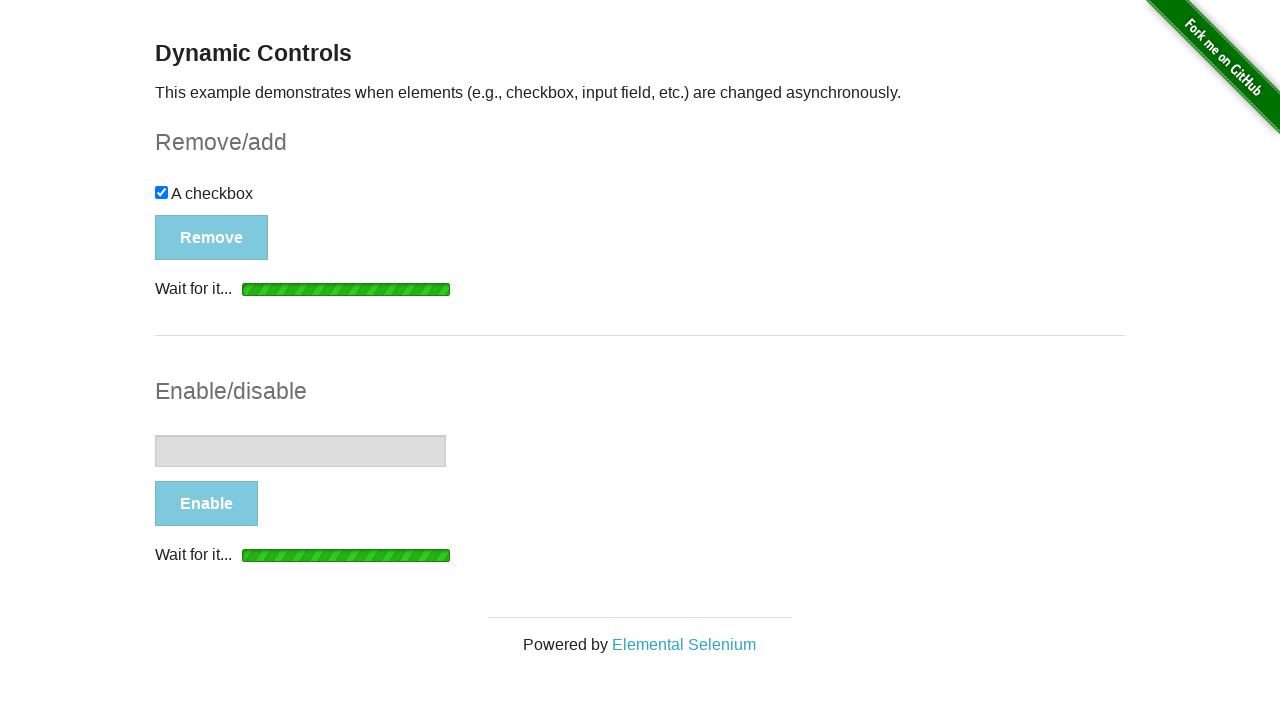

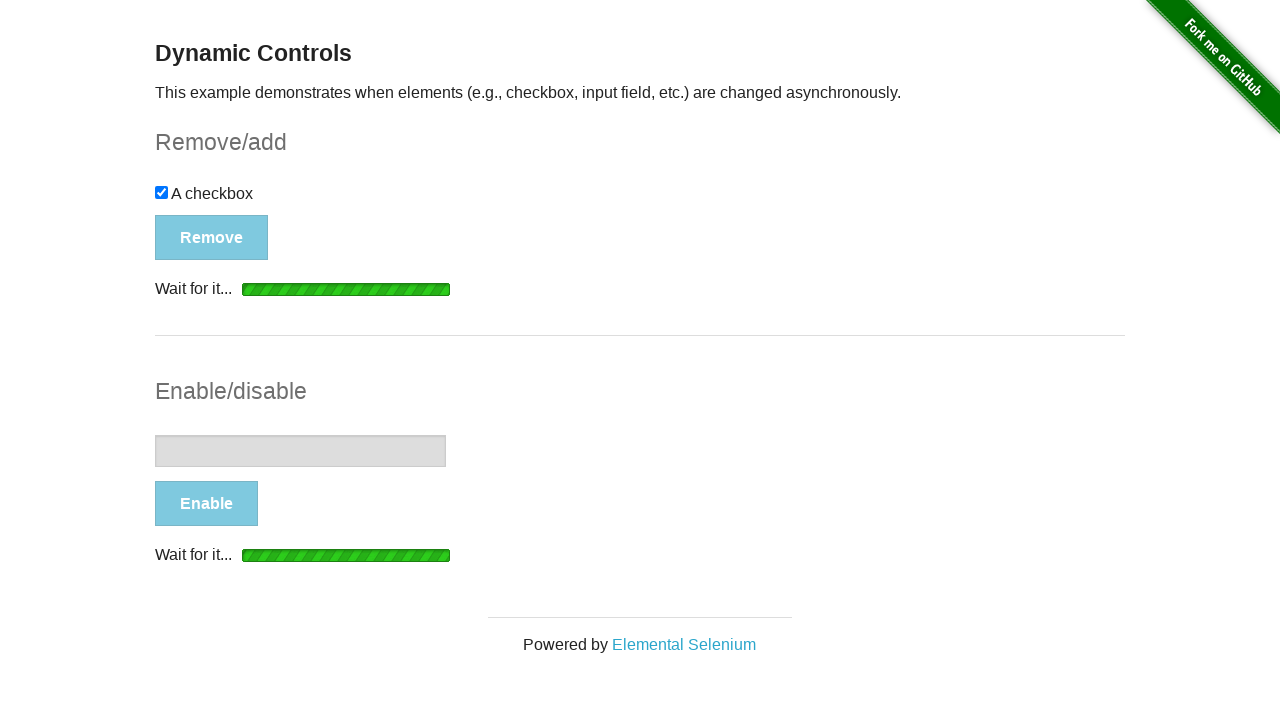